Tests date picker functionality by selecting a specific date (August 19, 1953) through year and month dropdowns

Starting URL: https://demoqa.com/date-picker

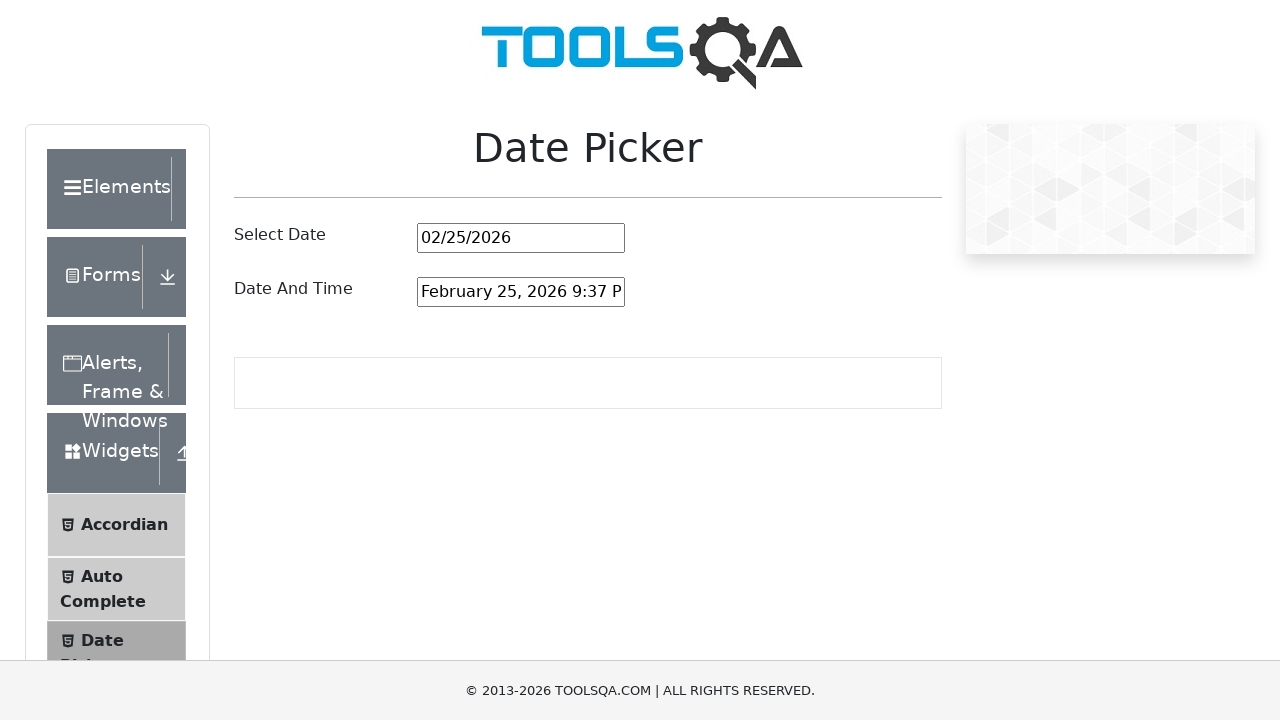

Clicked on date picker input field to open calendar at (521, 238) on #datePickerMonthYearInput
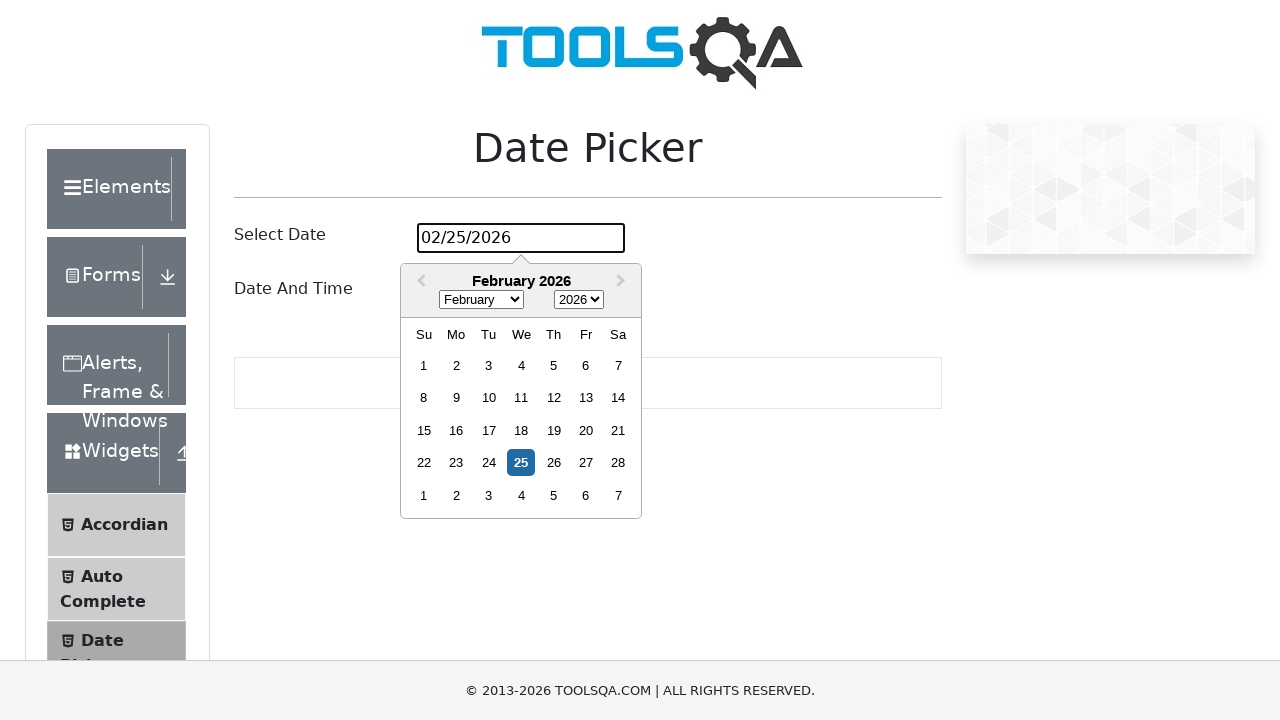

Selected year 1953 from year dropdown on .react-datepicker__year-select
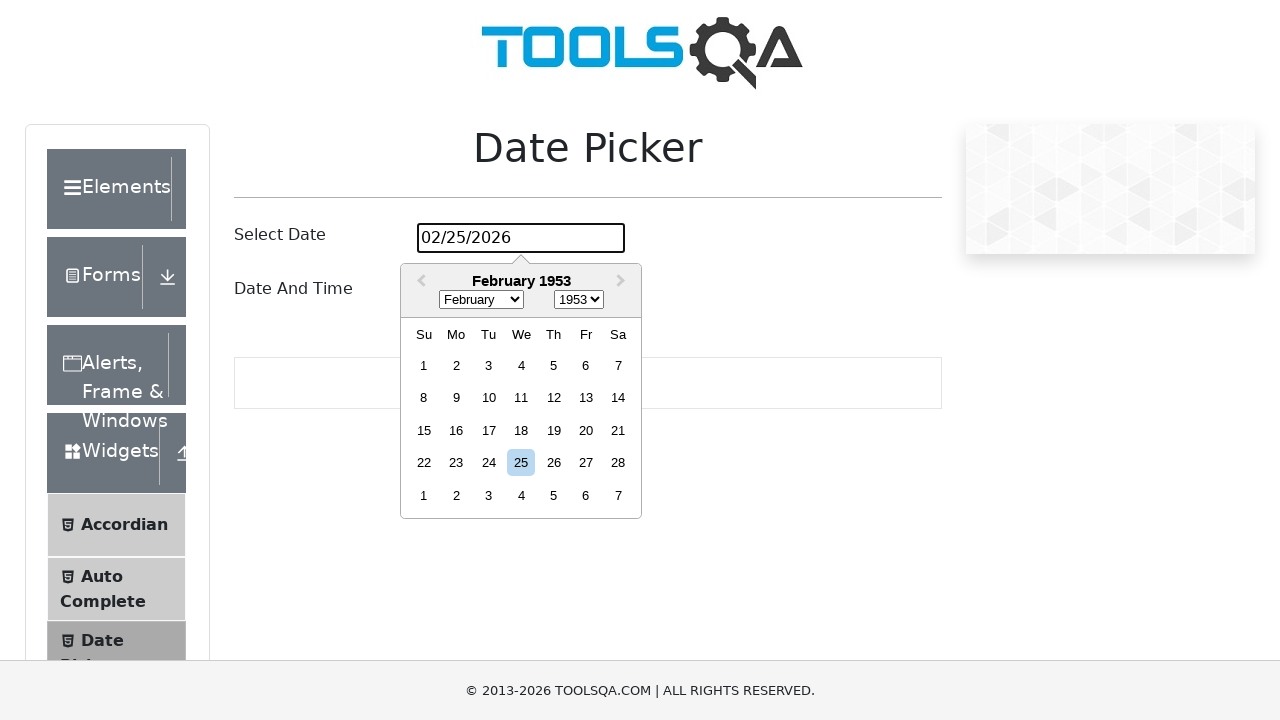

Selected August from month dropdown on .react-datepicker__month-select
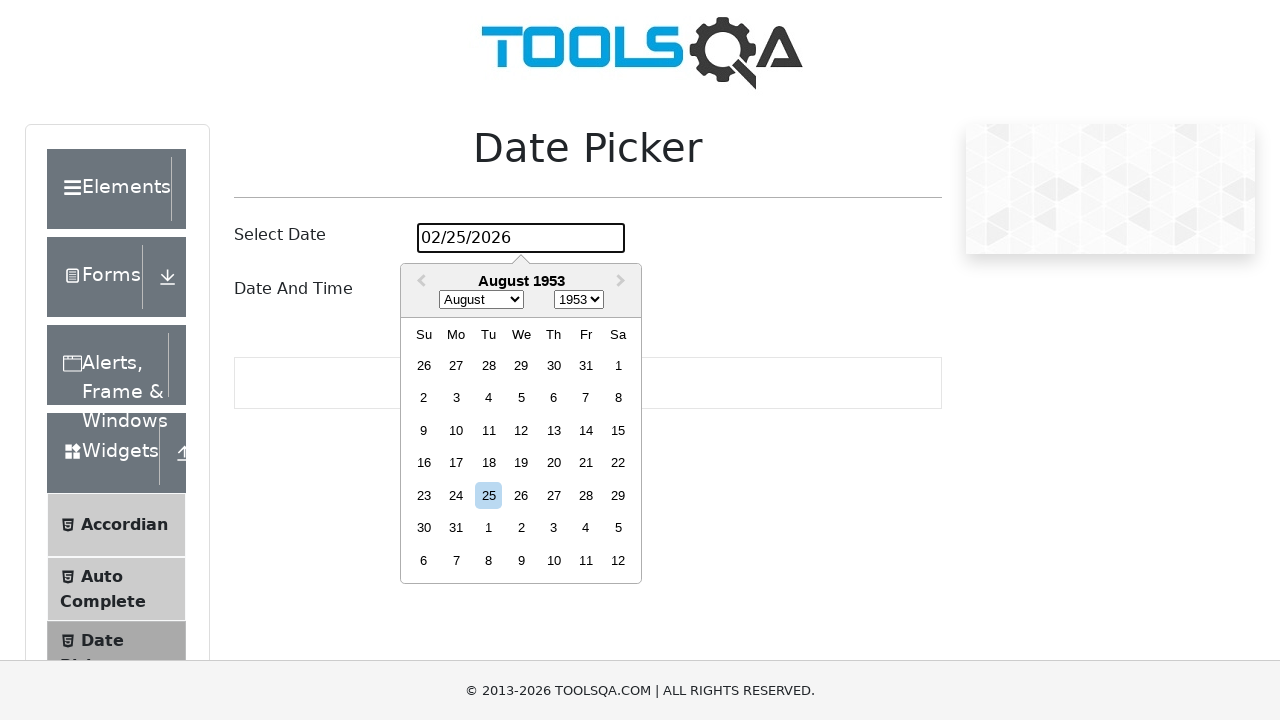

Clicked on August 19th, 1953 to select the date at (521, 463) on div[aria-label='Choose Wednesday, August 19th, 1953']
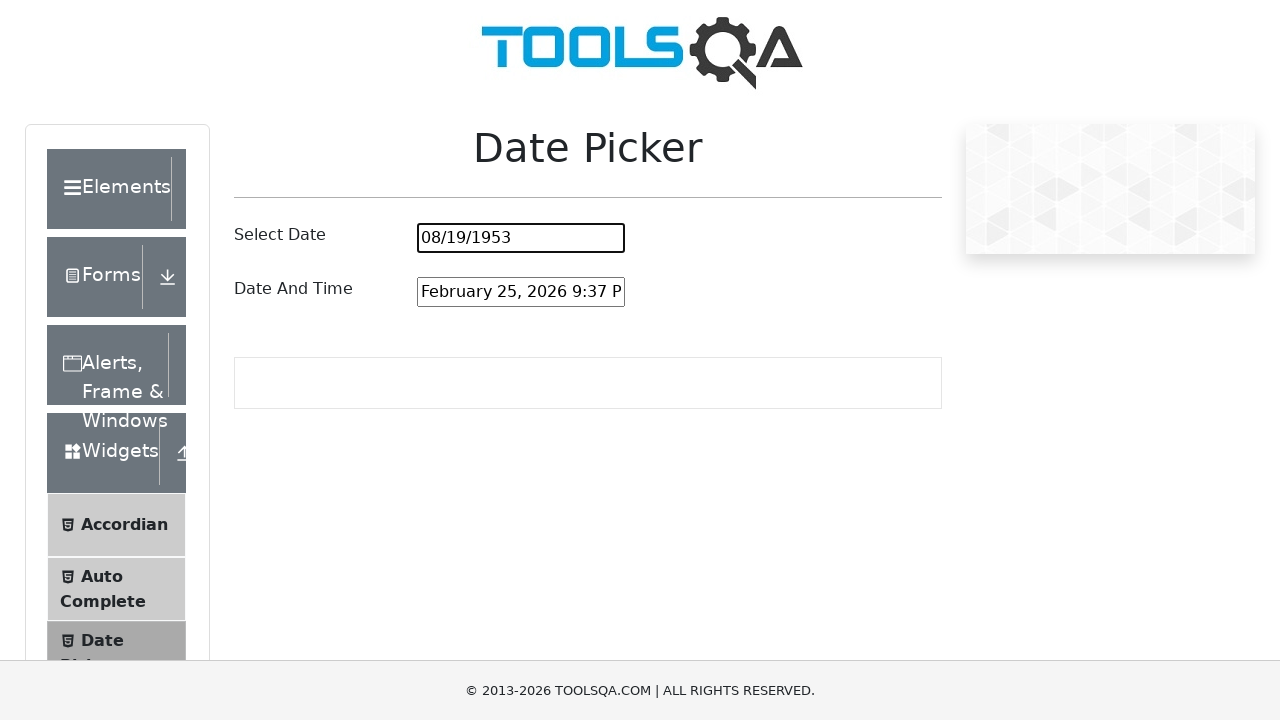

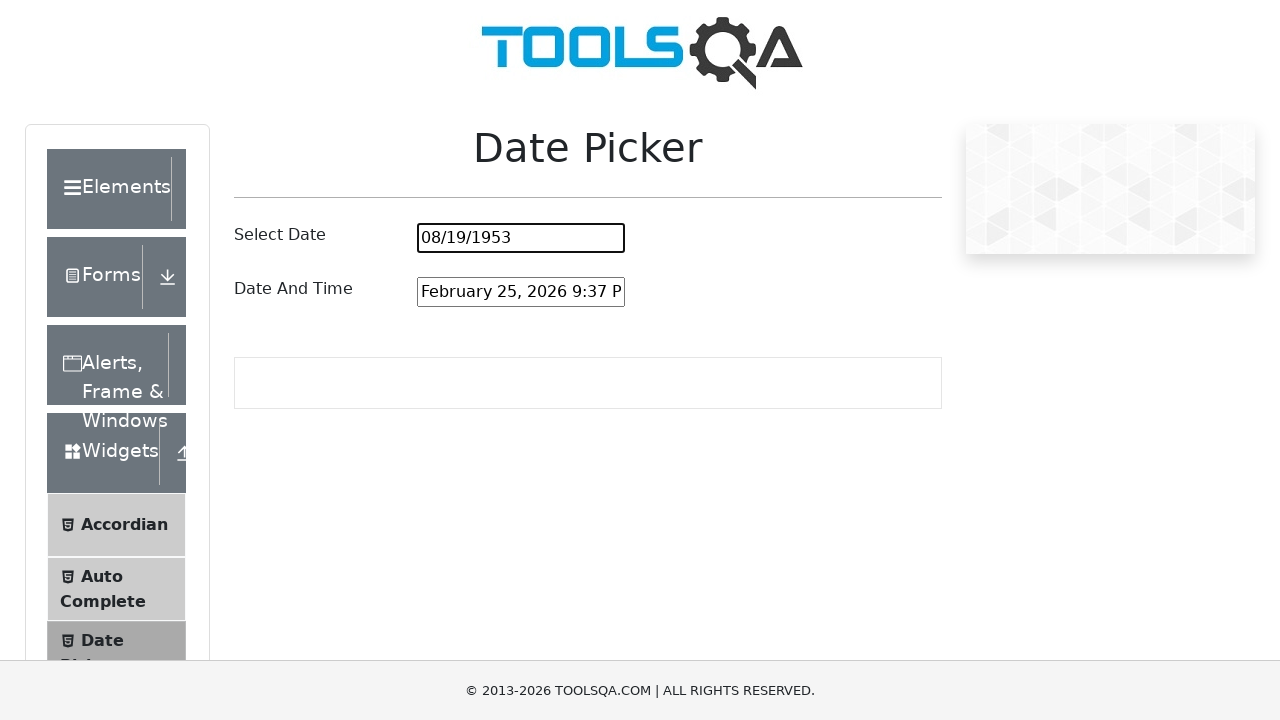